Verifies various text elements on a locators example page using XPath selectors

Starting URL: https://kristinek.github.io/site/examples/locators

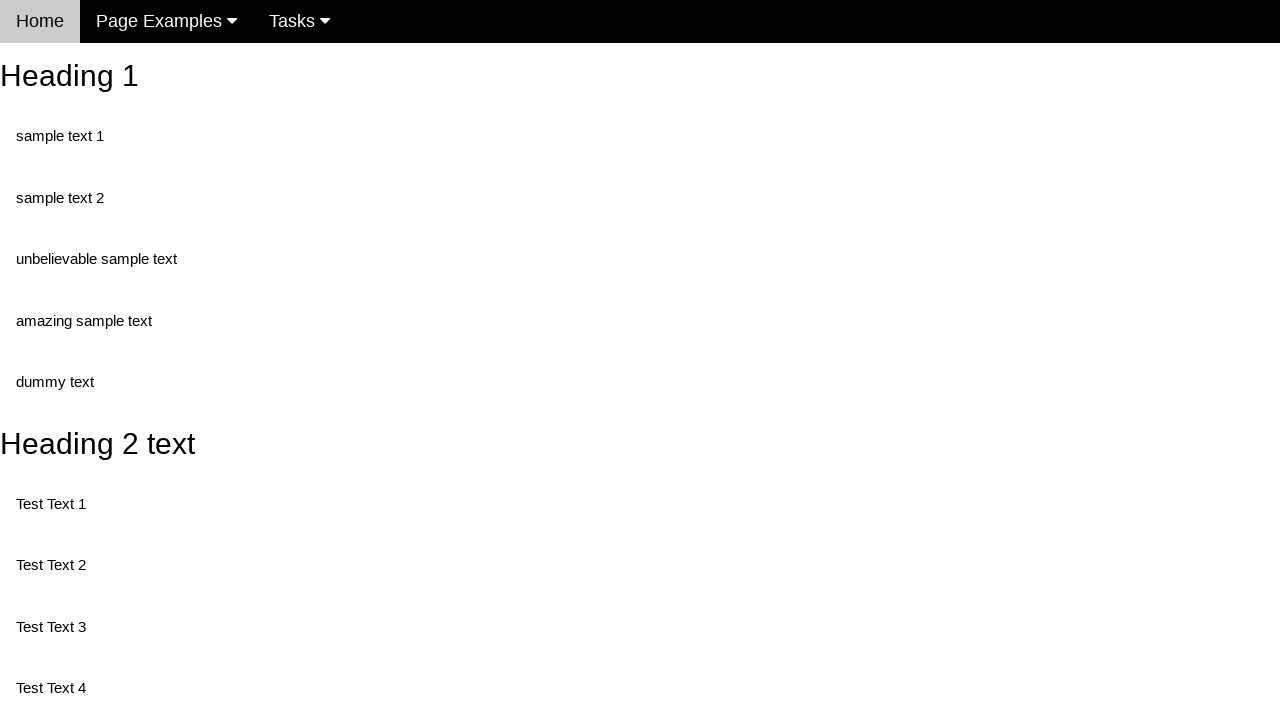

Navigated to locators example page
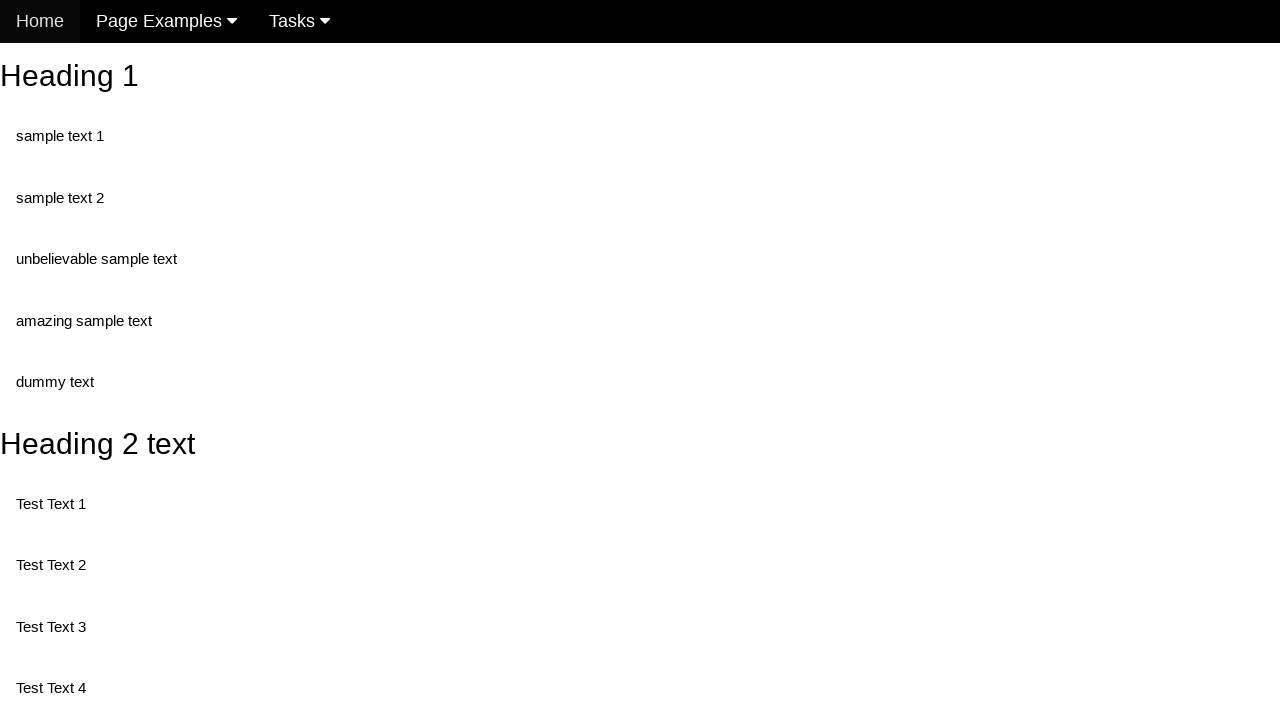

Verified 'Heading 2 text' using XPath //*[@id='heading_2']
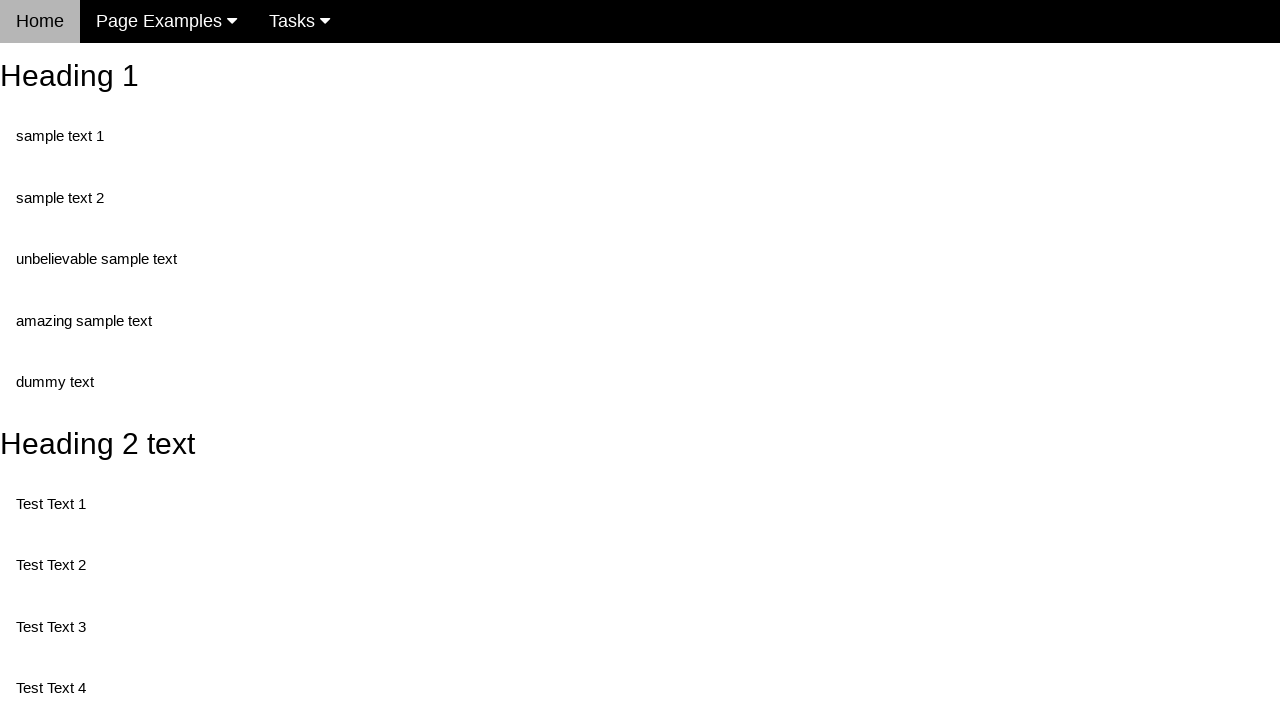

Verified 'Heading 2 text' using XPath //h2[@id='heading_2']
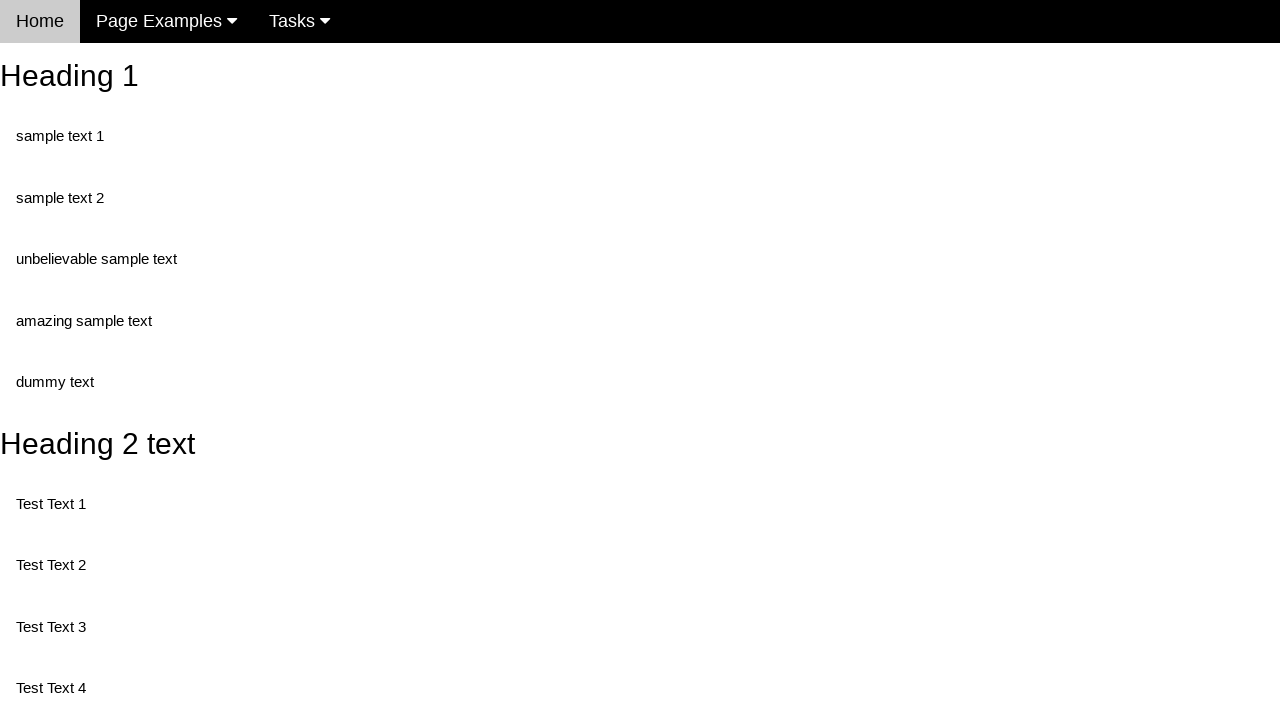

Verified 'Test Text 1' using XPath //*[@id='test1']/p[1]
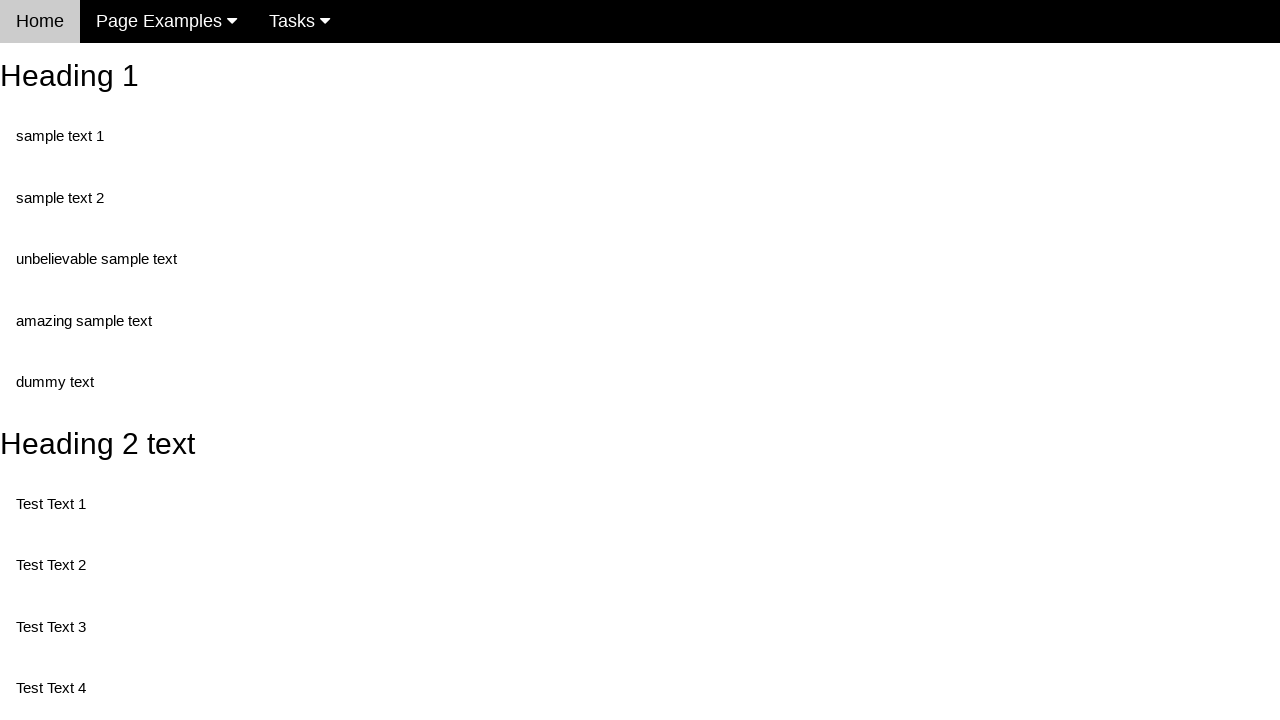

Verified 'Test Text 2' using XPath //*[@id='test1']/p[2]
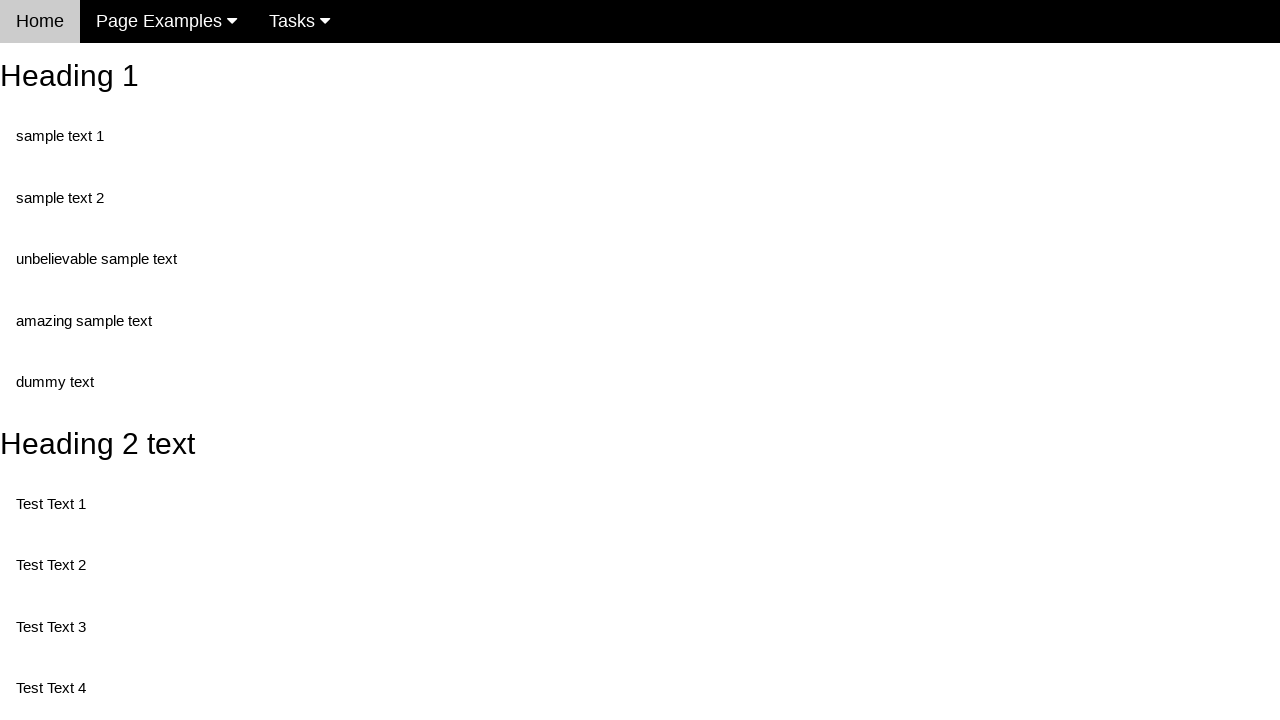

Verified 'Test Text 3' using XPath //*[@id='test3']/p[1]
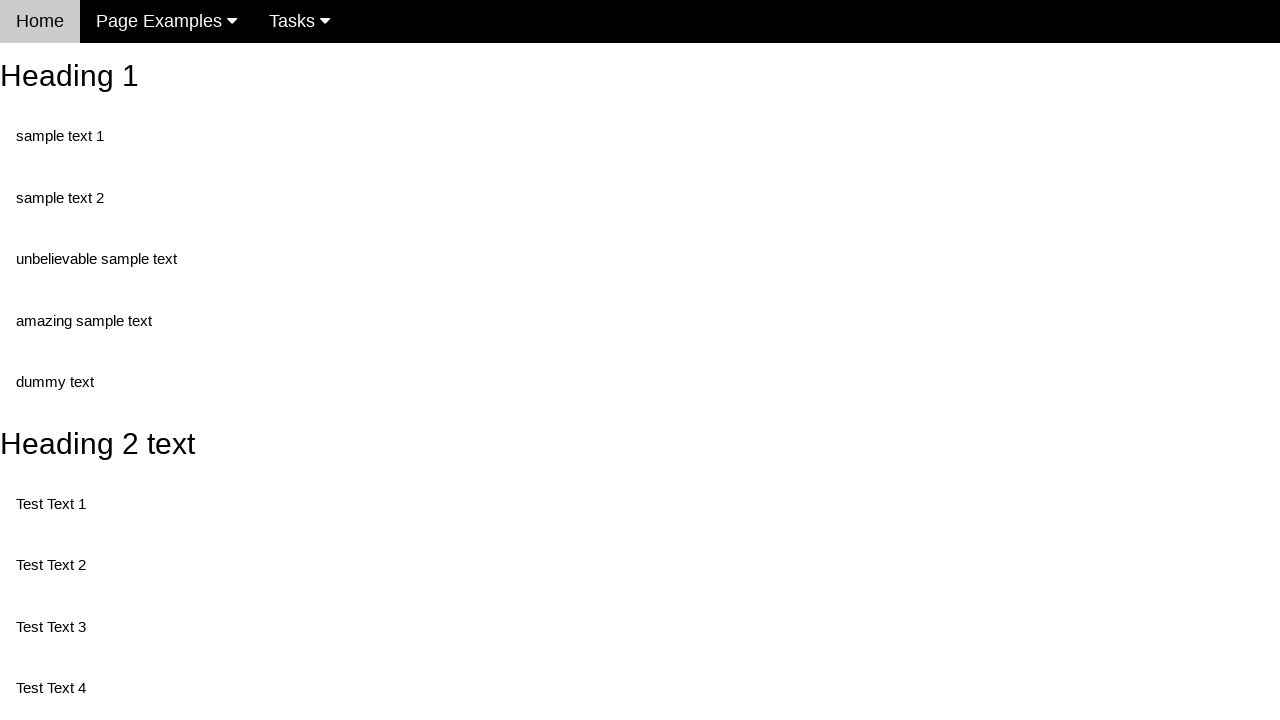

Verified 'Test Text 4' using XPath //*[@id='test3']/p[2]
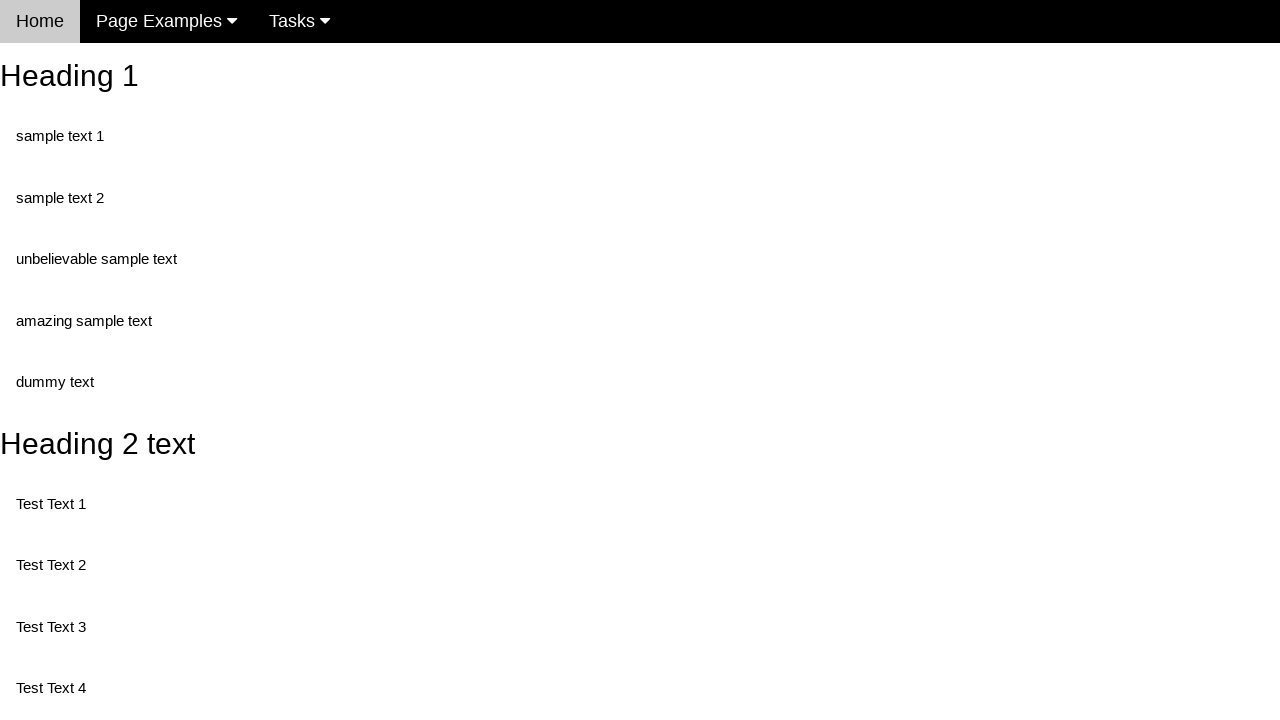

Verified 'Test Text 5' using XPath //*[@id='test2']/p[1]
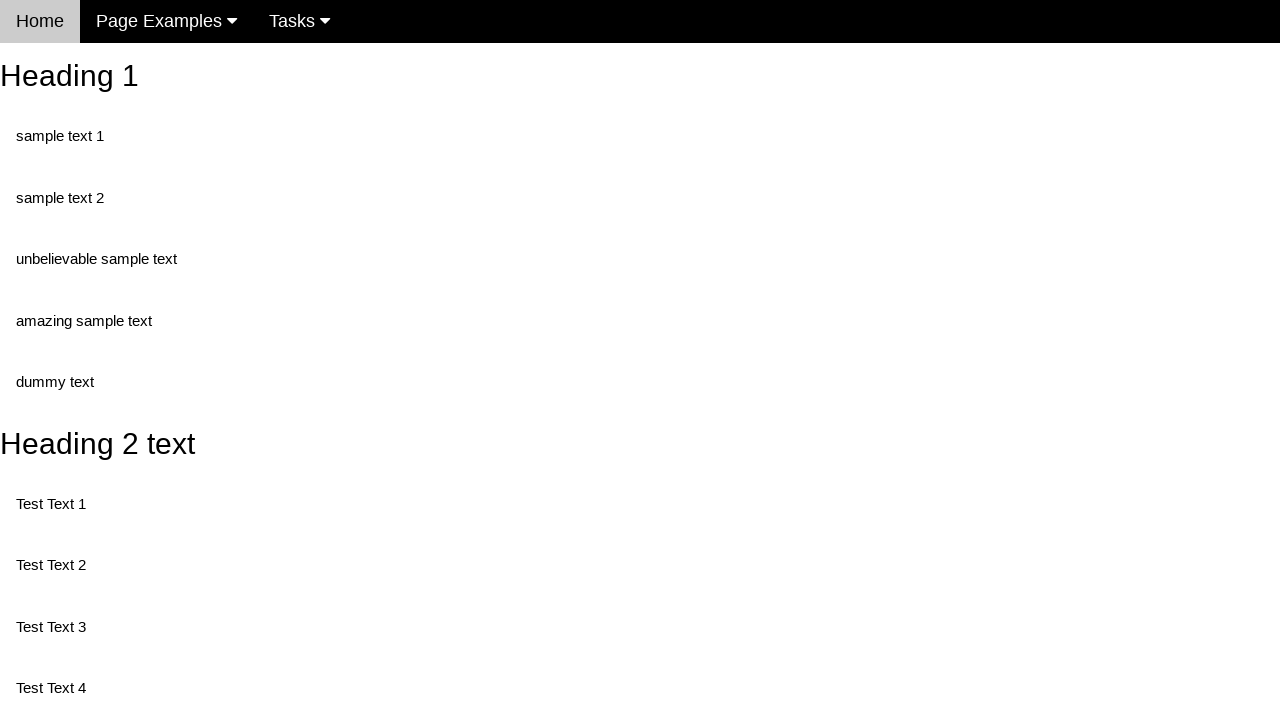

Verified button value 'This is also a button' using XPath //input[@name='randomButton2']
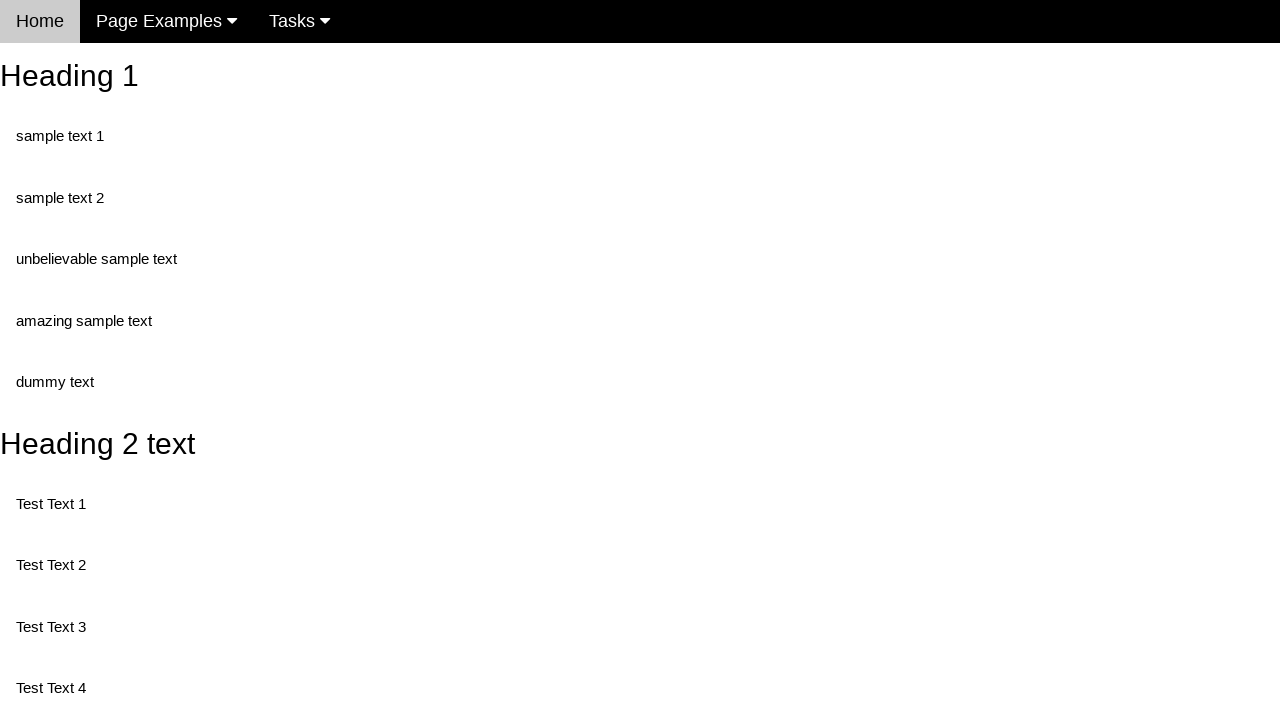

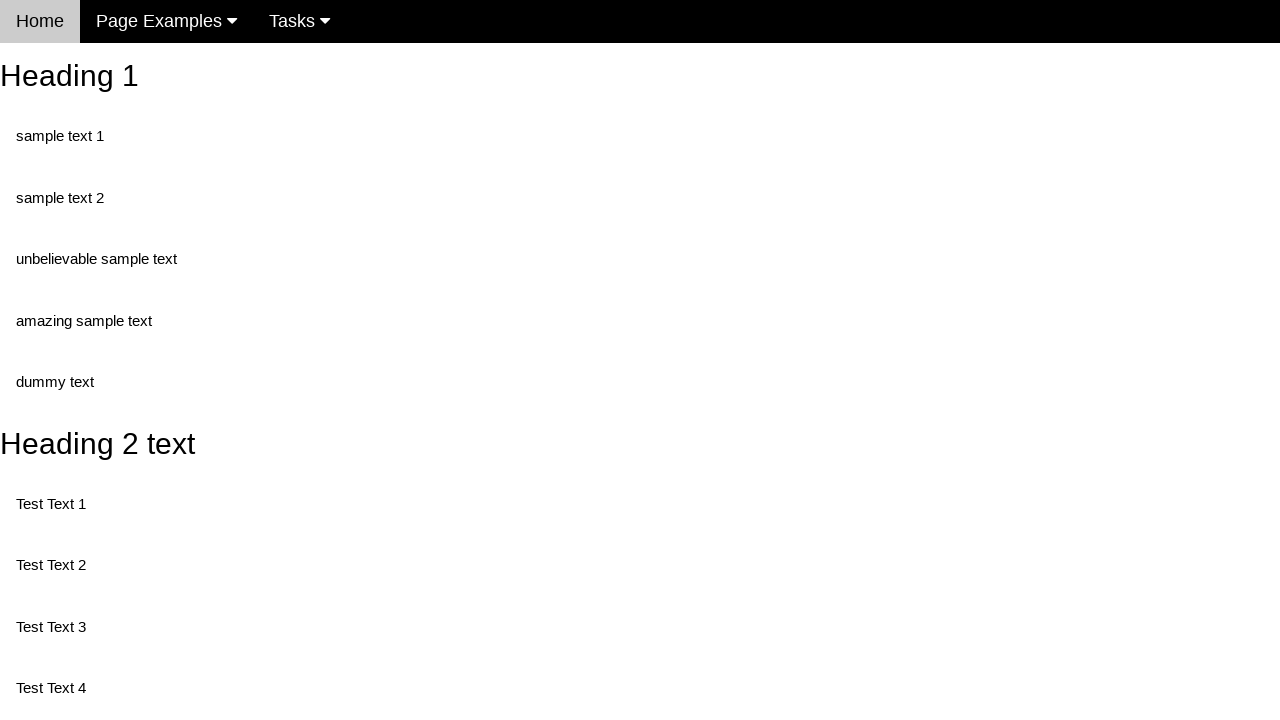